Tests drag and drop functionality on jQuery UI demo page by dragging an element into a droppable area within an iframe

Starting URL: http://jqueryui.com/droppable

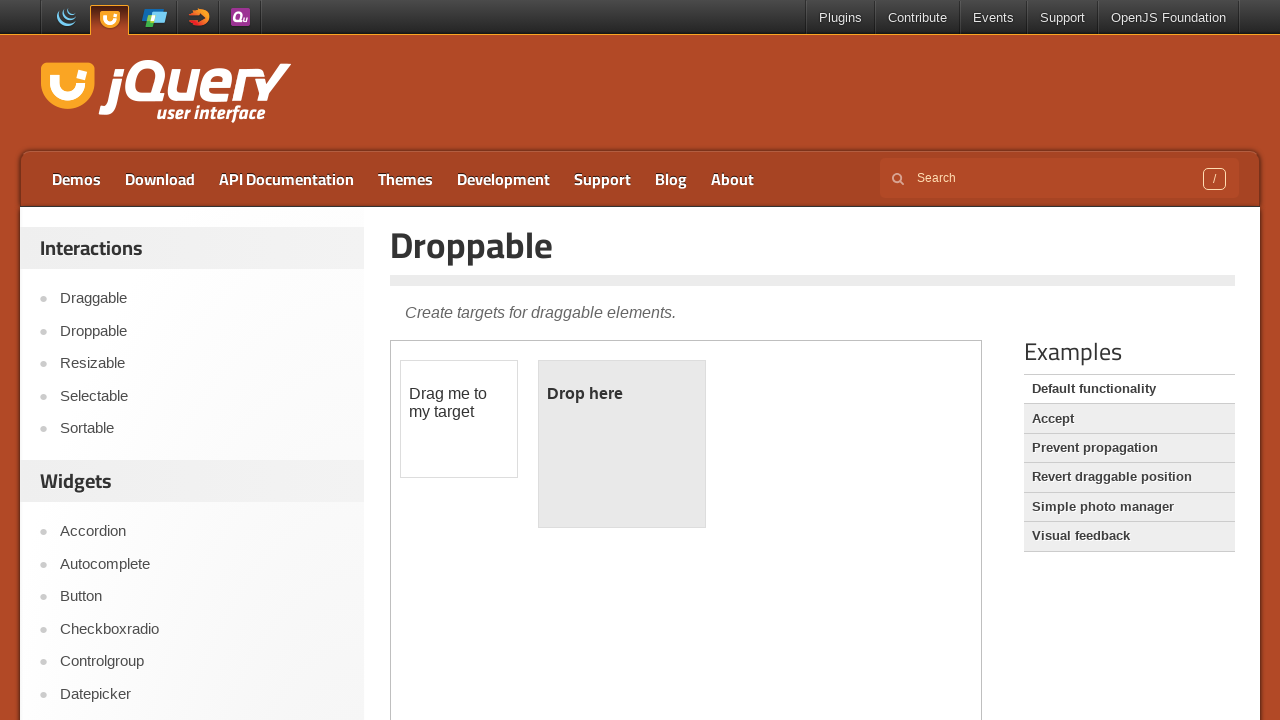

Retrieved all iframes on the page - found 1 iframes
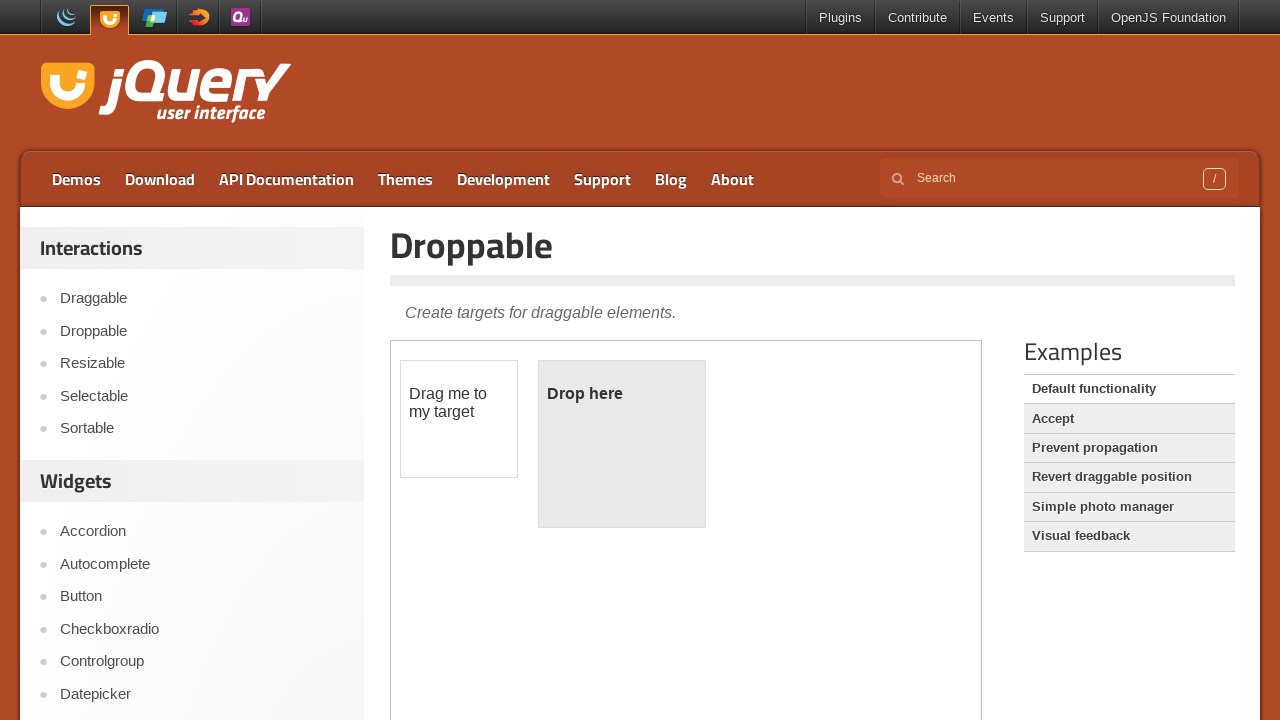

Selected the first iframe (demo frame)
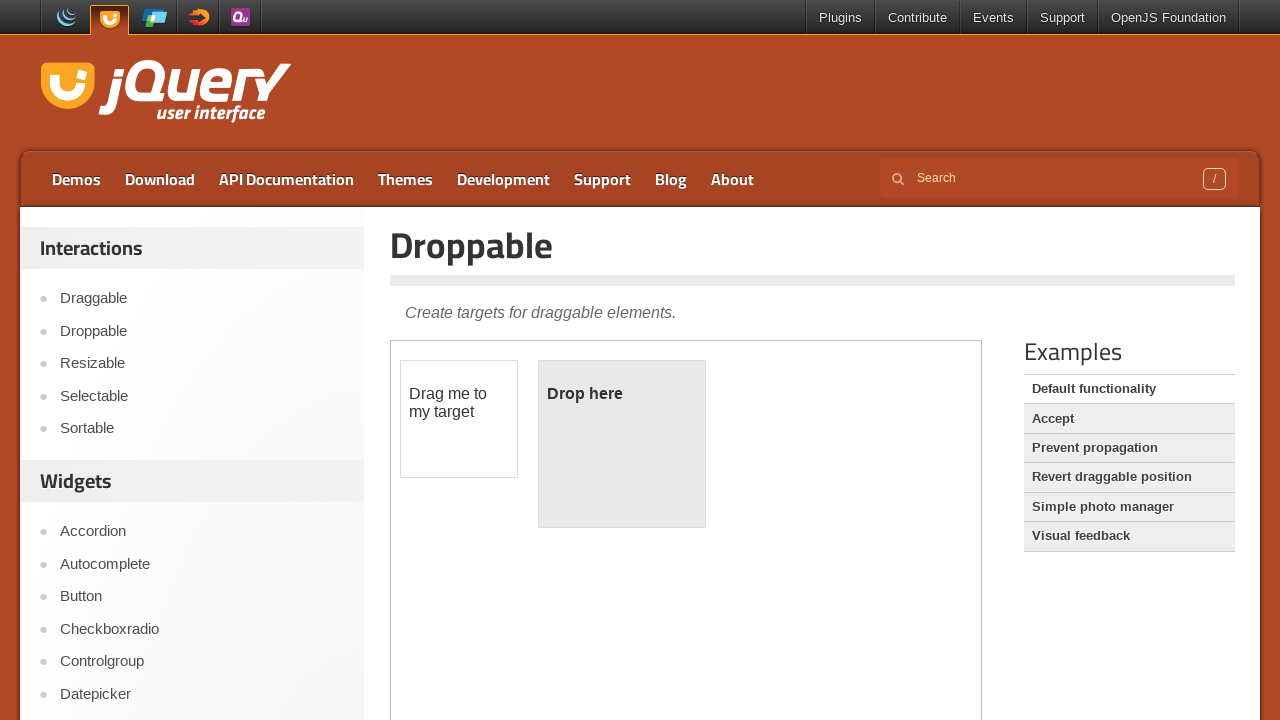

Located the draggable element (#draggable) within the iframe
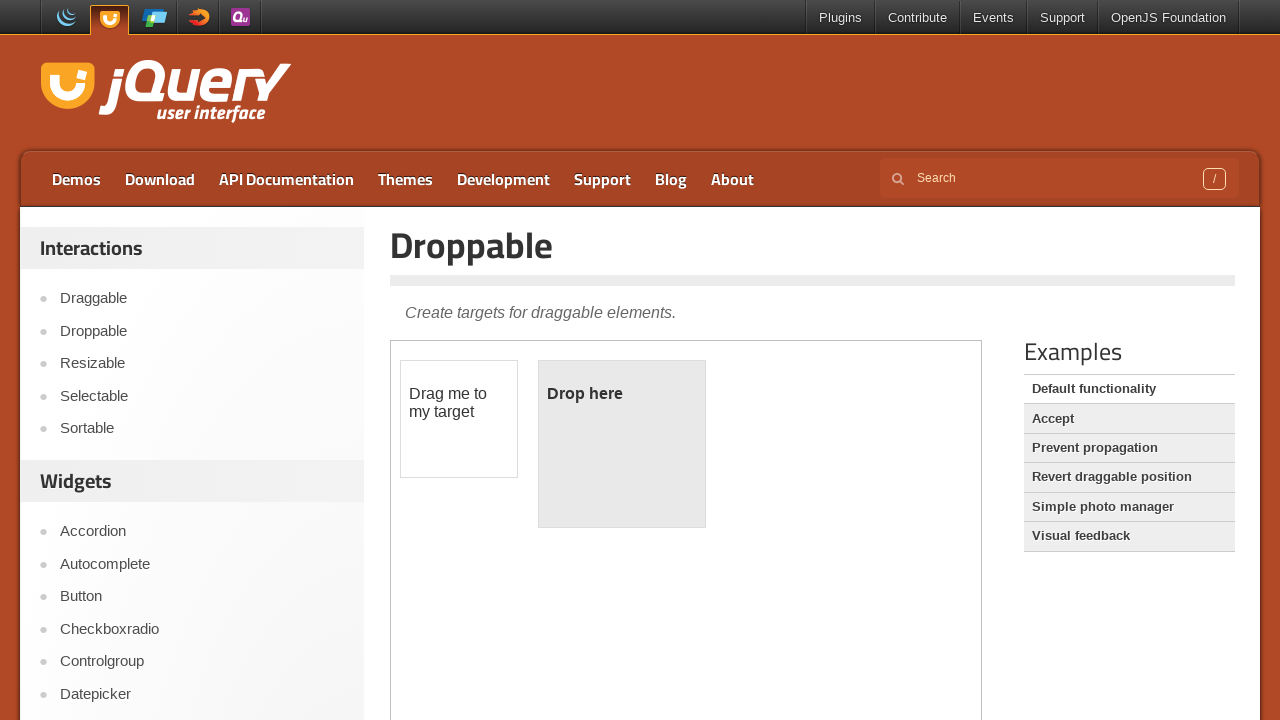

Located the droppable target element (#droppable) within the iframe
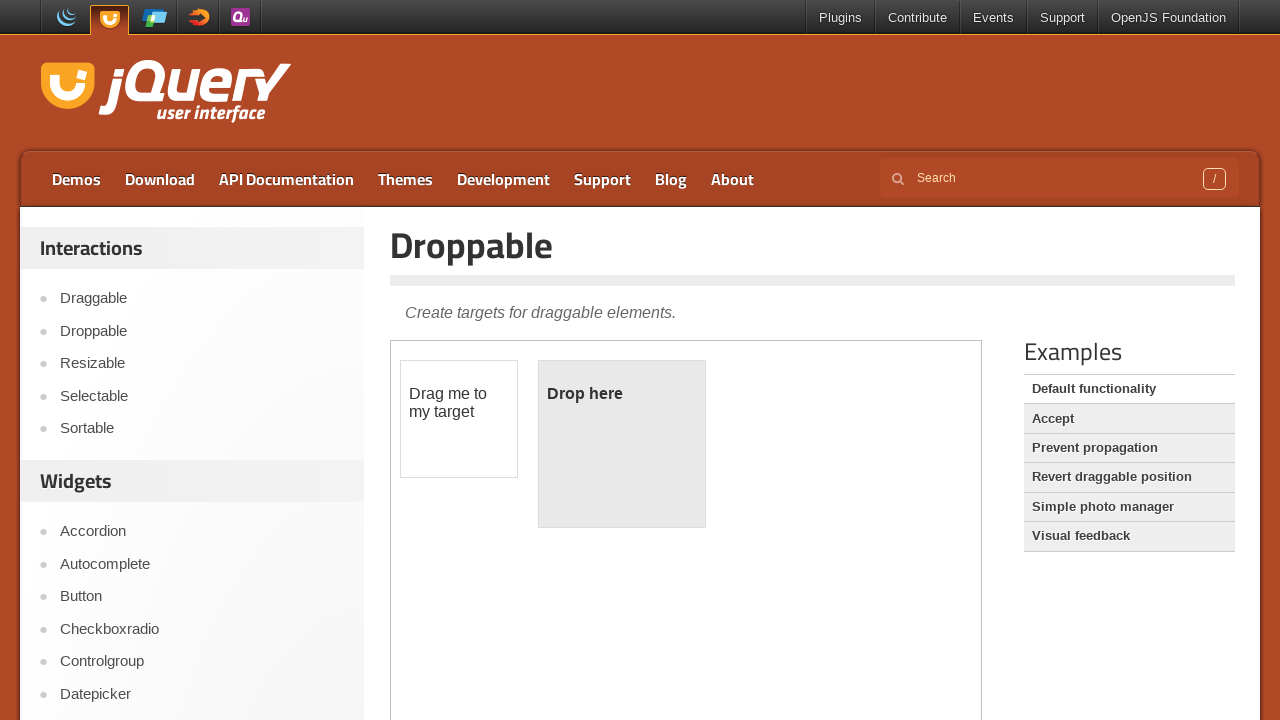

Dragged the draggable element into the droppable area at (622, 444)
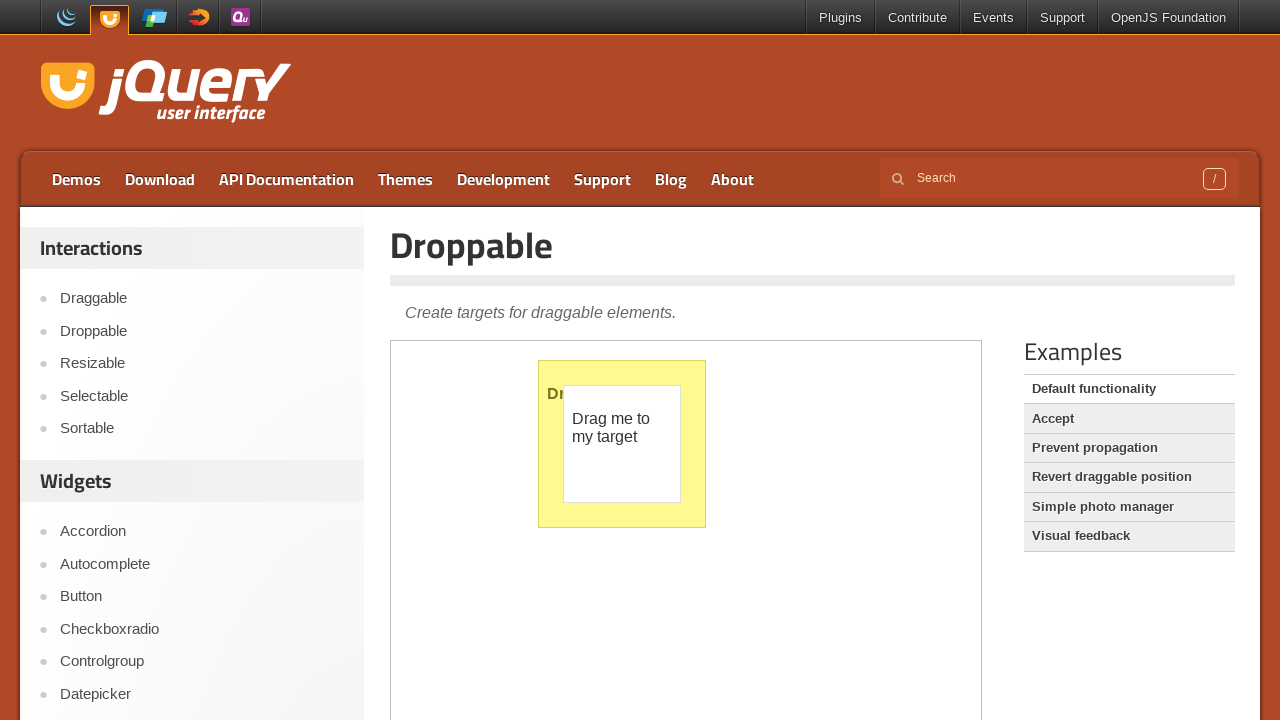

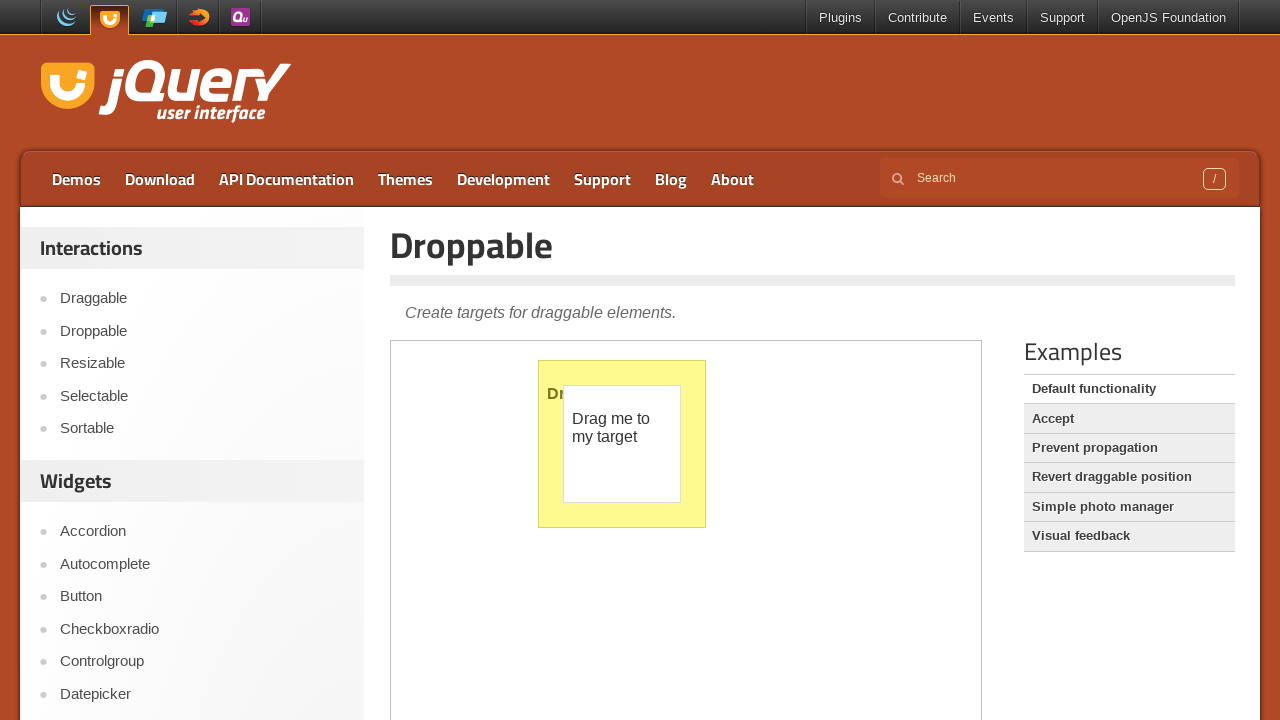